Tests the user registration flow on ParaBank demo site by clicking the Register link, filling out the complete registration form with personal information and credentials, and submitting the form.

Starting URL: https://parabank.parasoft.com/

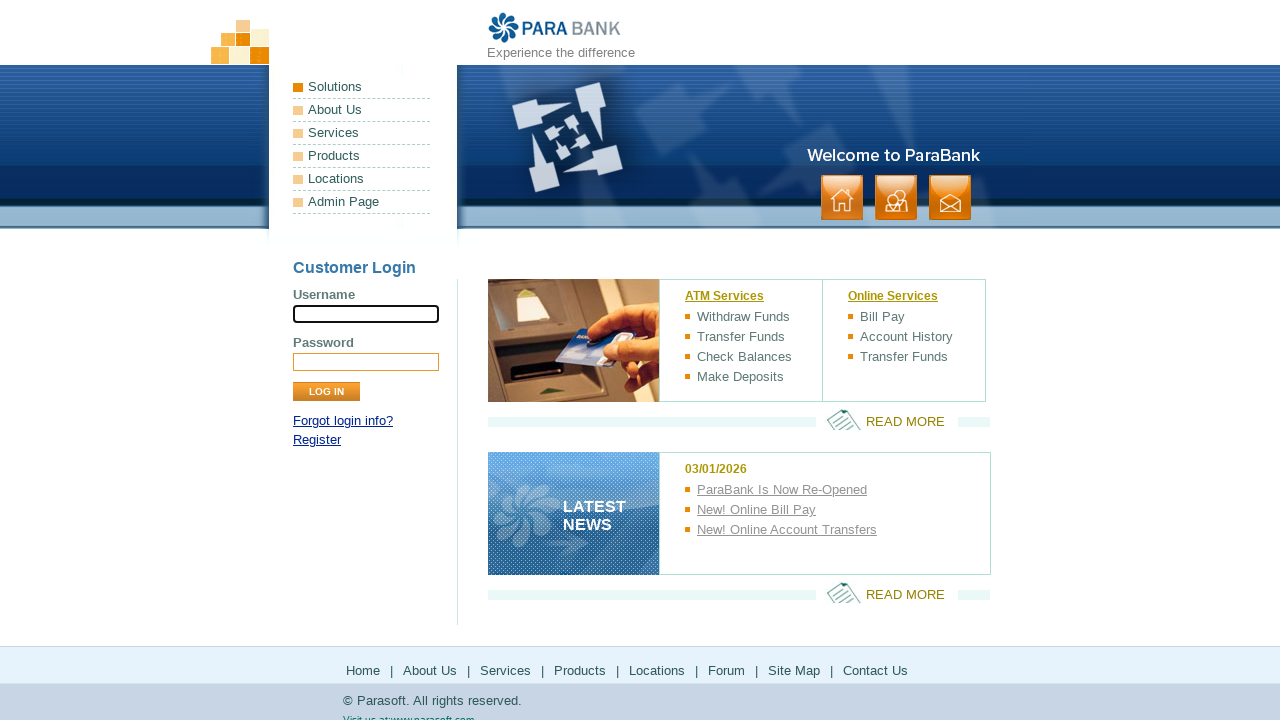

Clicked Register link at (317, 440) on xpath=//a[text()='Register']
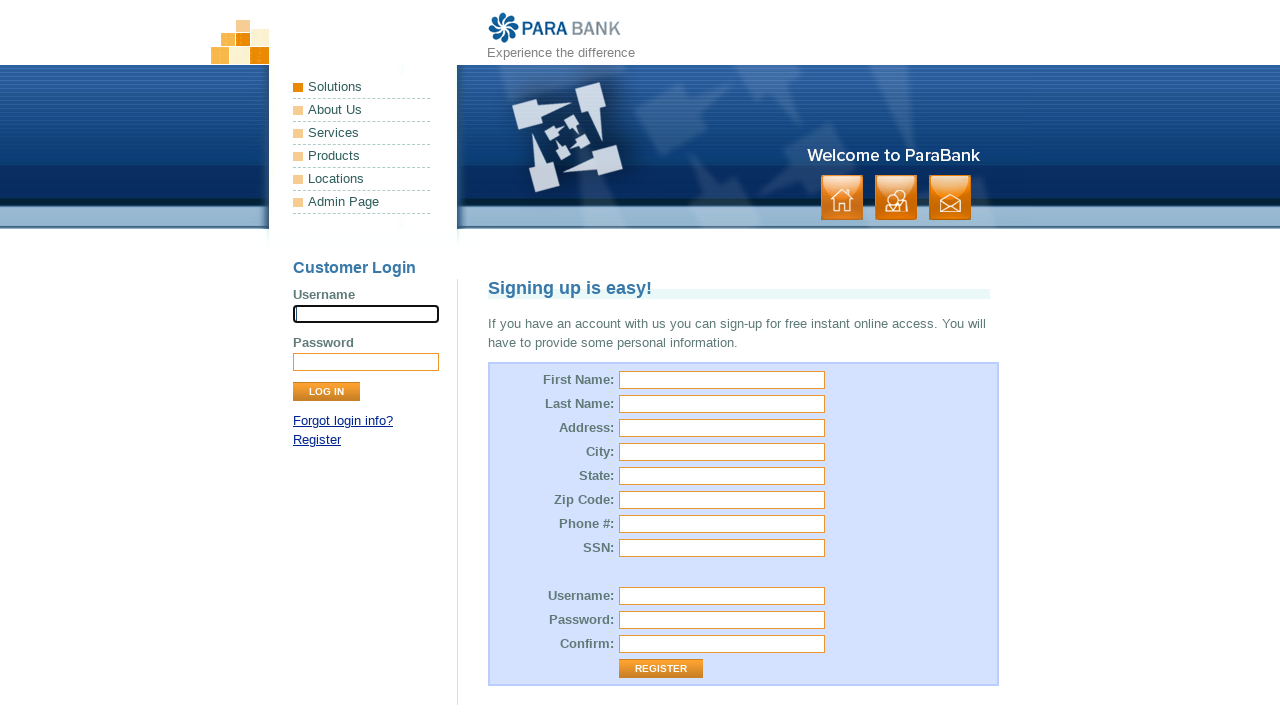

Registration form loaded
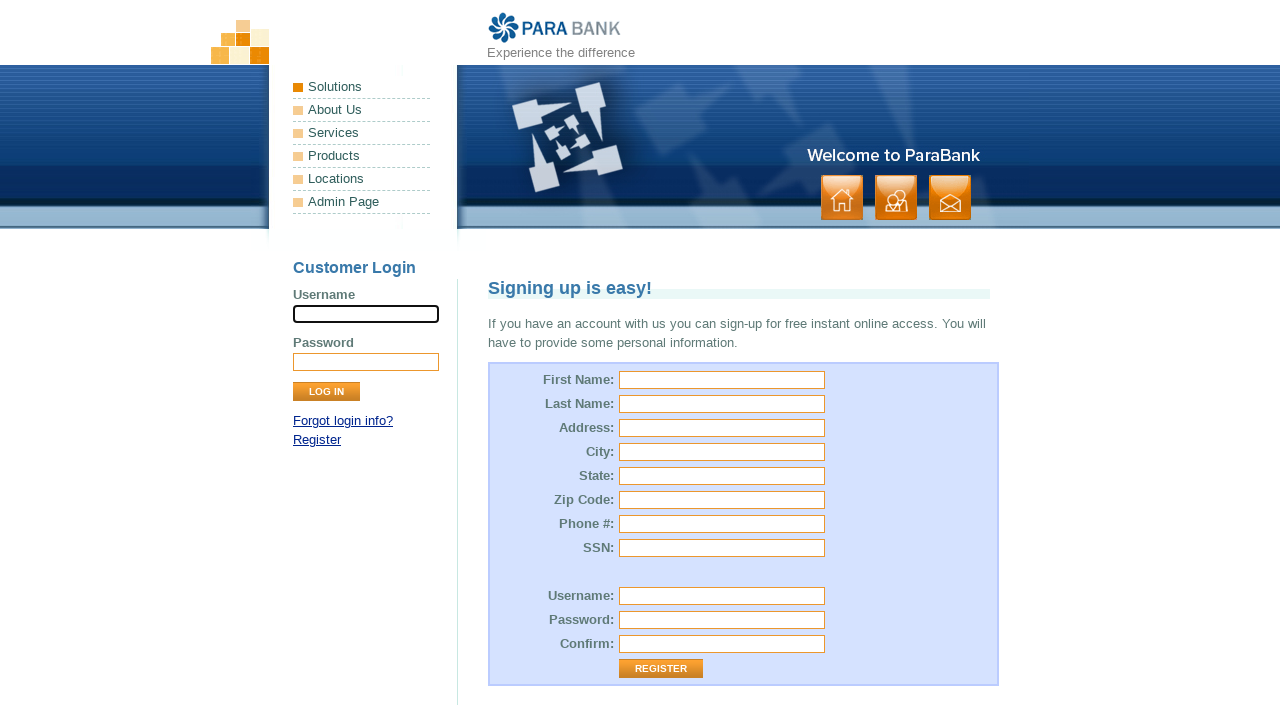

Filled in first name: Marcus on input[name='customer.firstName']
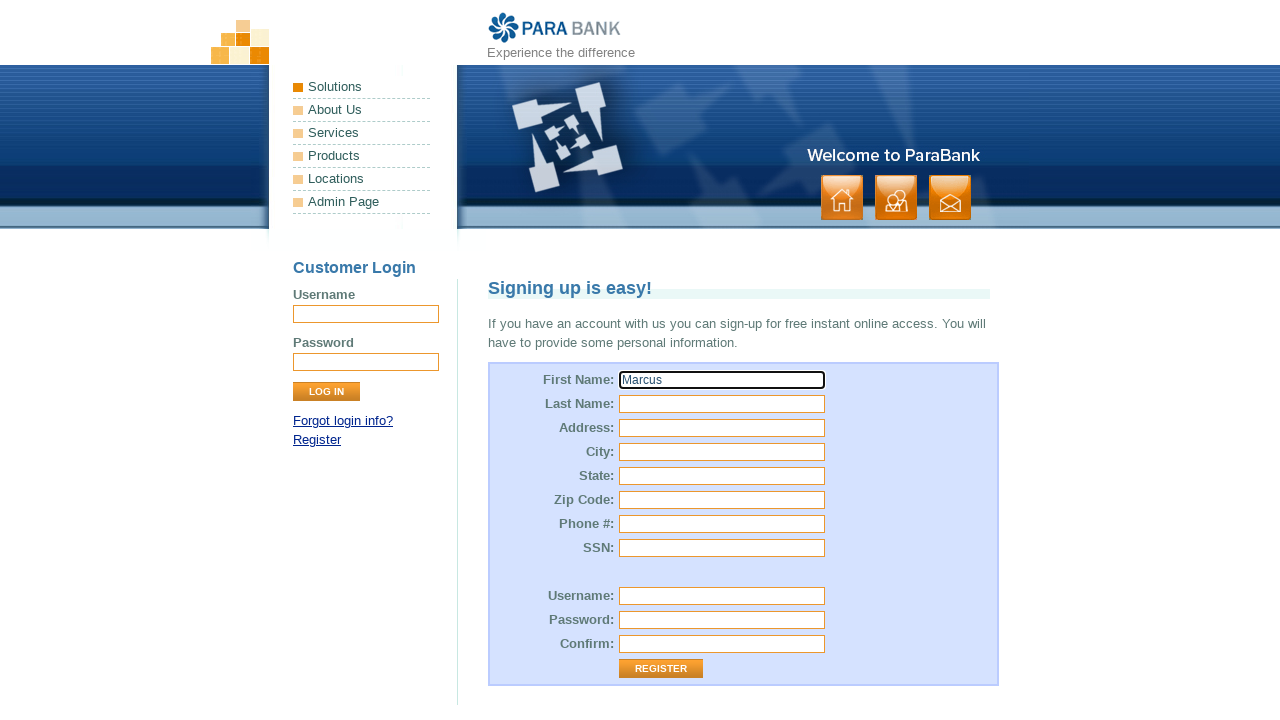

Filled in last name: Thompson on input[name='customer.lastName']
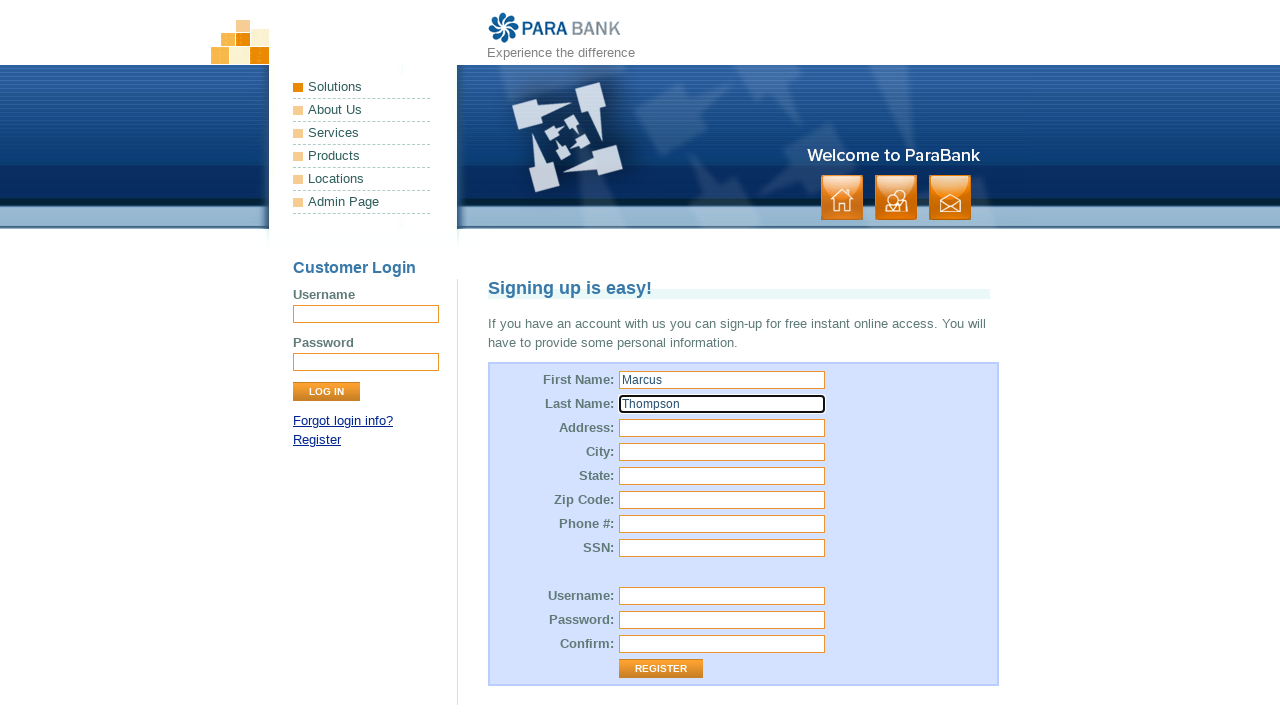

Filled in street address: 742 Evergreen Terrace on input[name='customer.address.street']
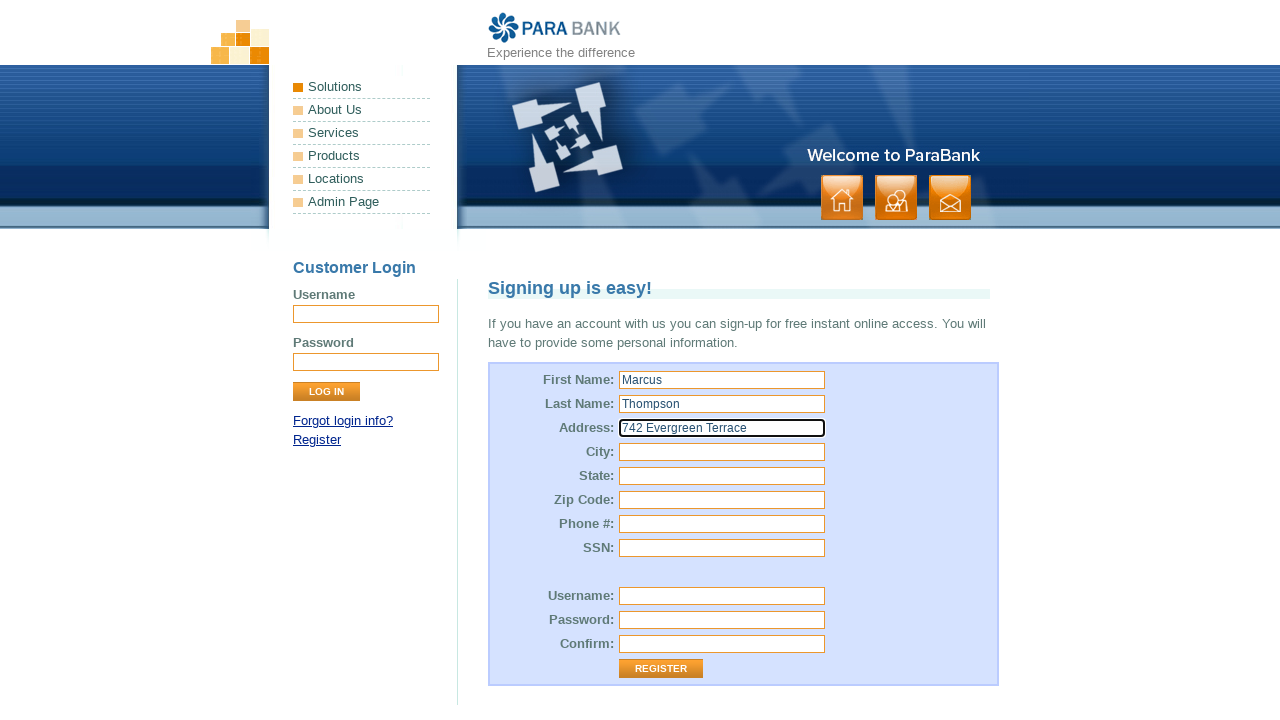

Filled in city: Springfield on input[name='customer.address.city']
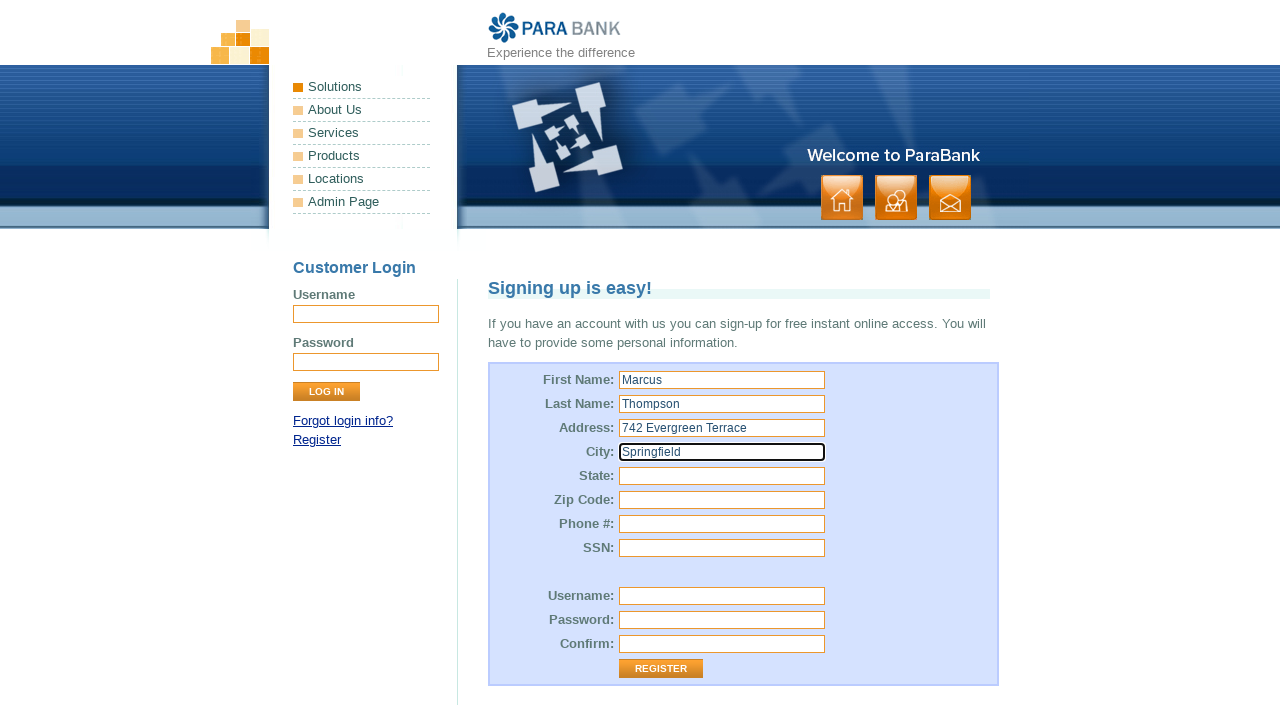

Filled in state: Oregon on input[name='customer.address.state']
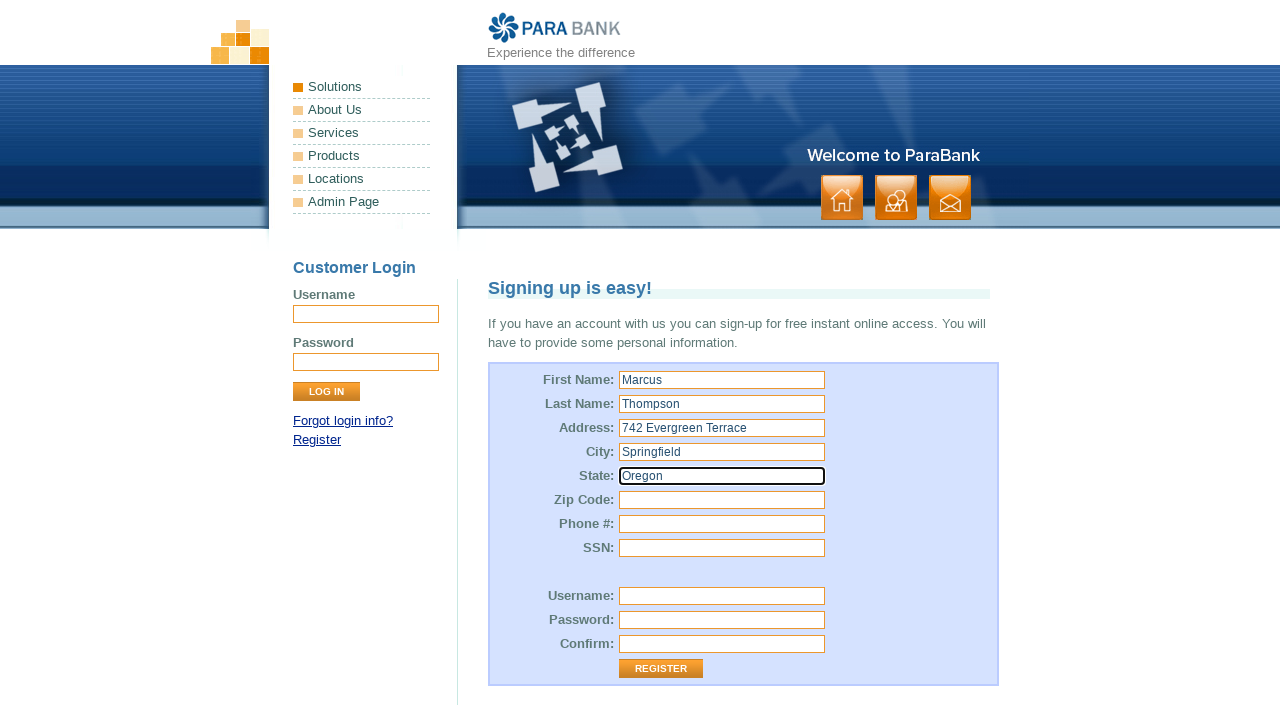

Filled in zip code: 97403 on input[name='customer.address.zipCode']
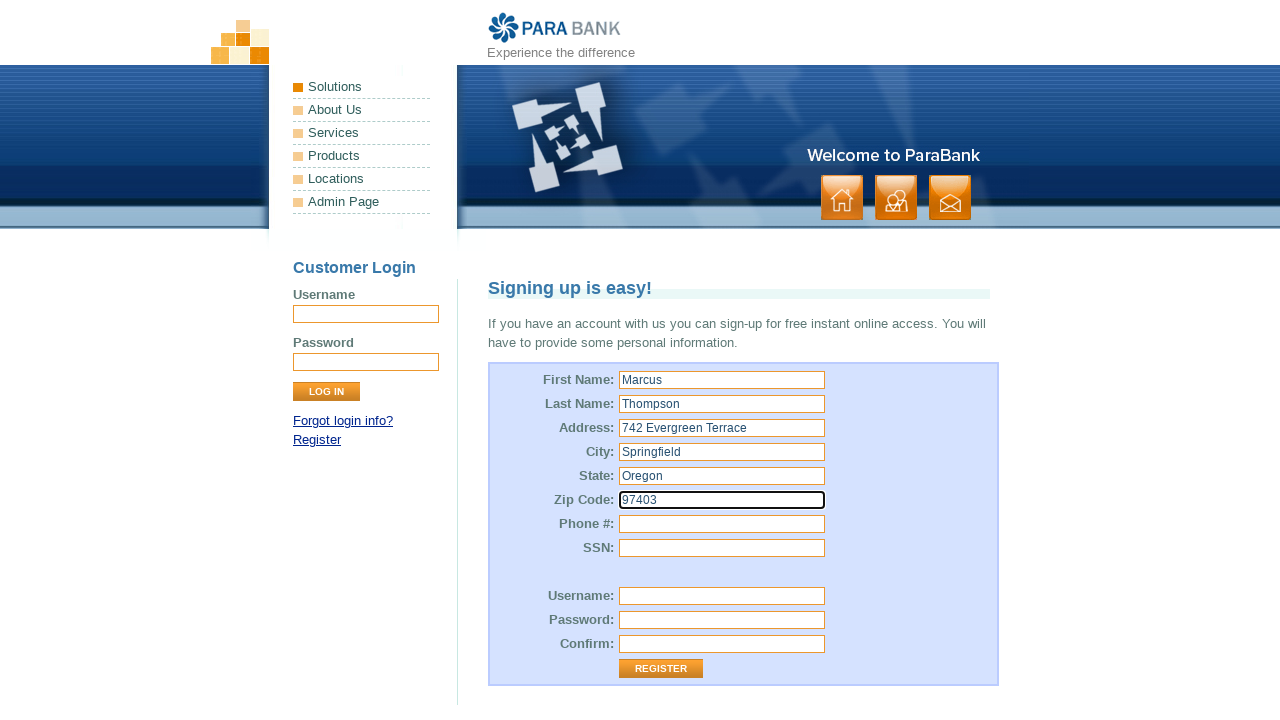

Filled in phone number: 5551234567 on input[name='customer.phoneNumber']
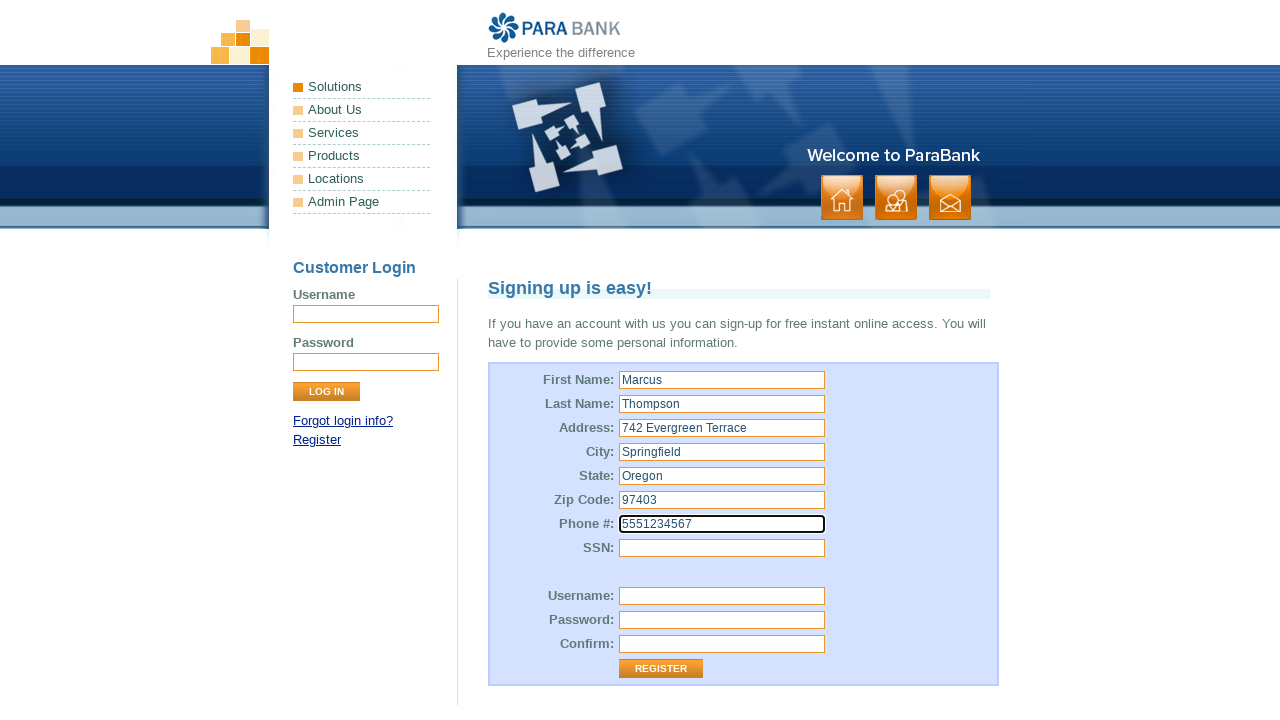

Filled in SSN: 123456789 on input[name='customer.ssn']
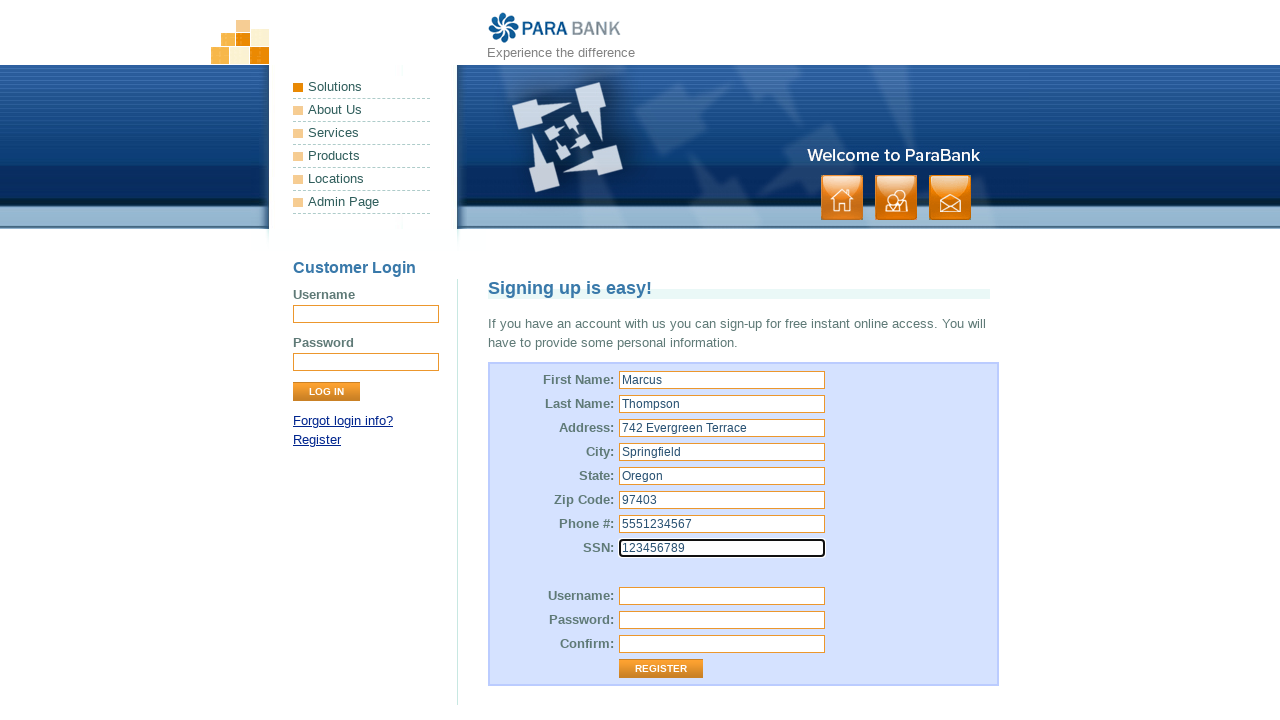

Filled in username: mthompson2024 on input[name='customer.username']
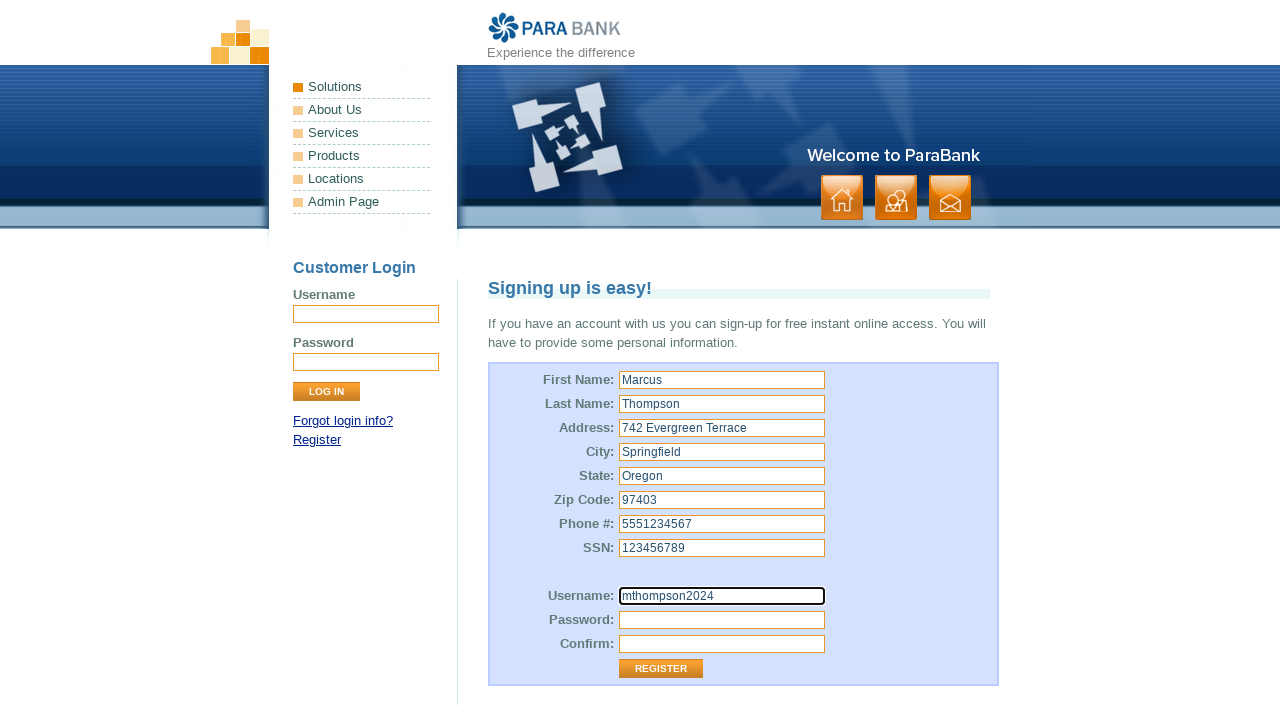

Filled in password on input[name='customer.password']
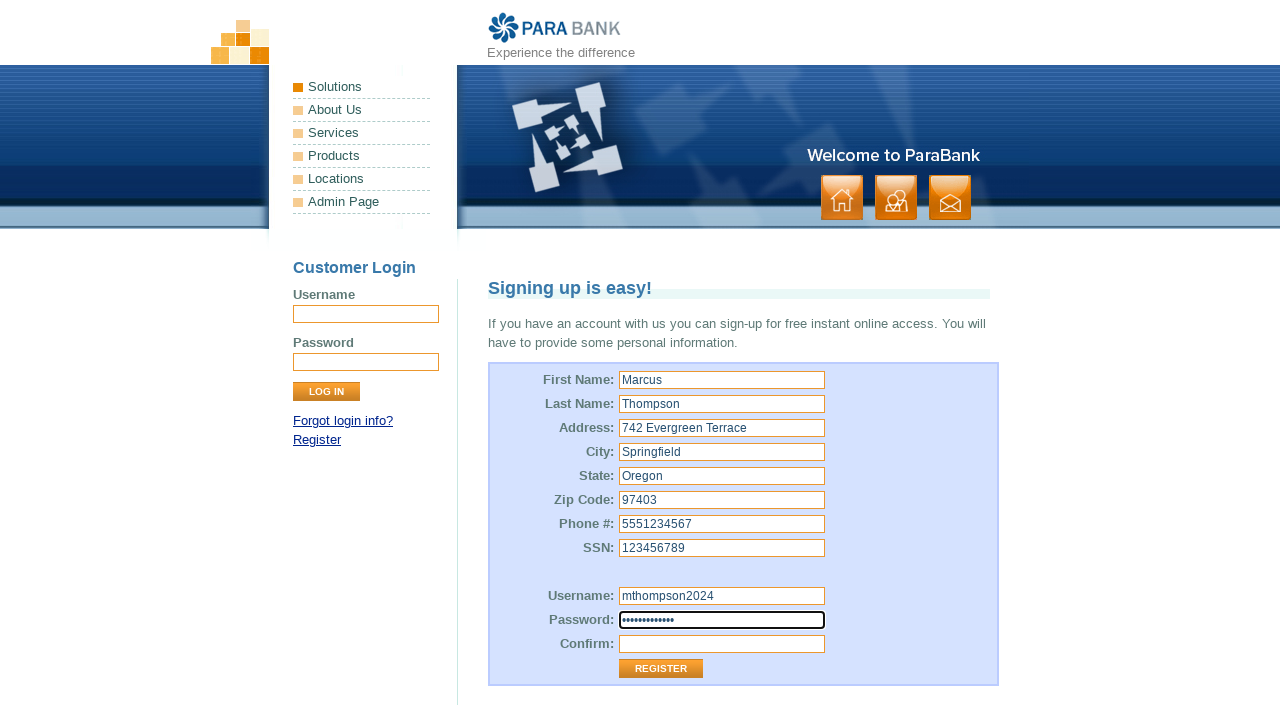

Filled in repeated password on input[name='repeatedPassword']
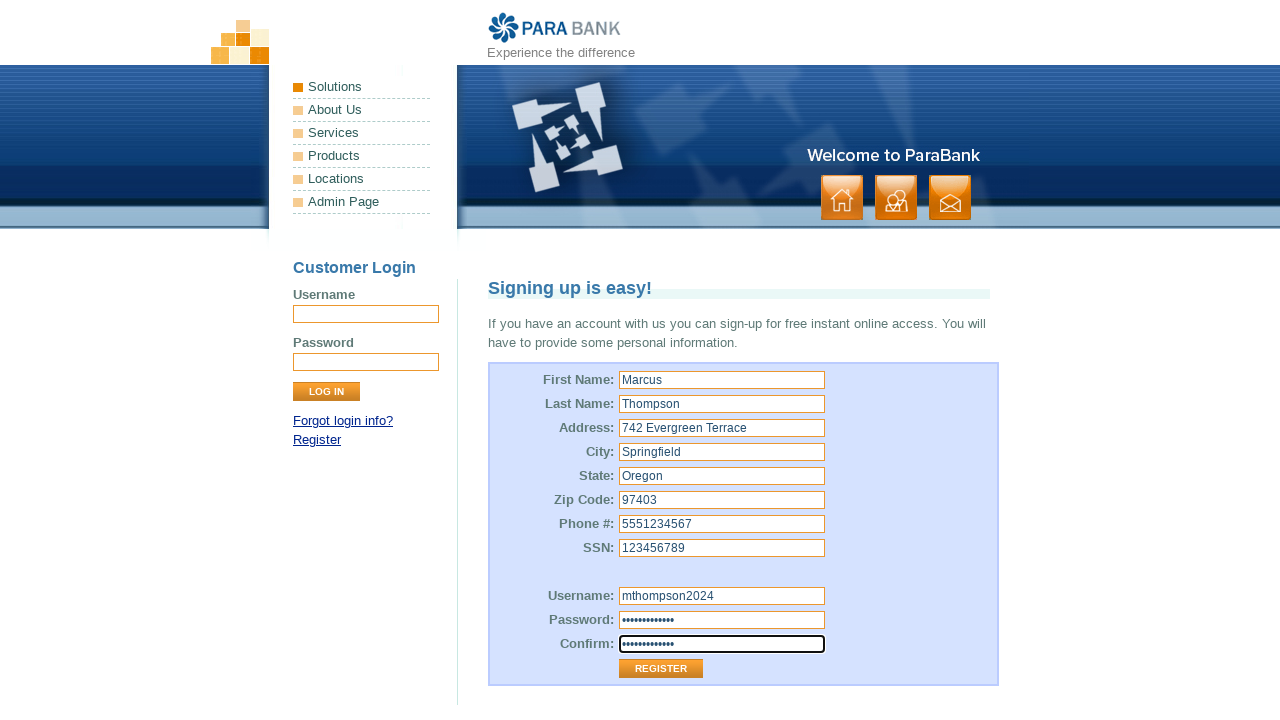

Clicked Register button to submit registration form at (661, 669) on xpath=//input[@value='Register']
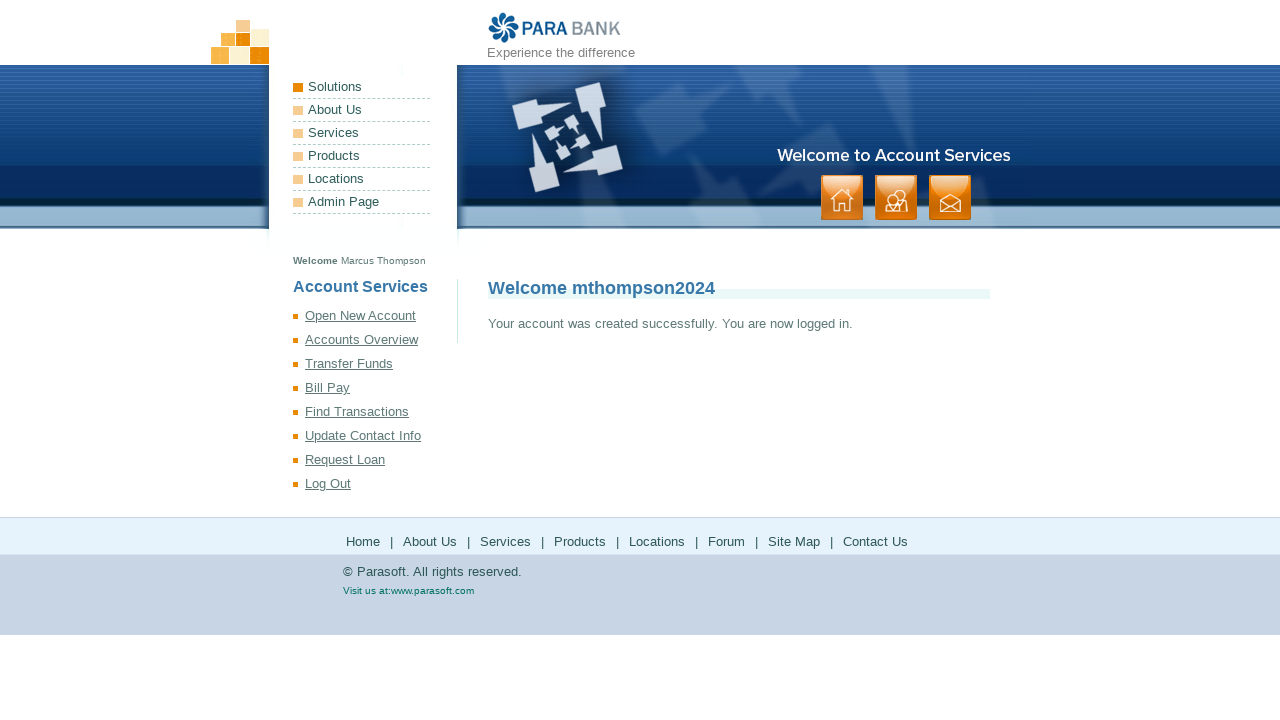

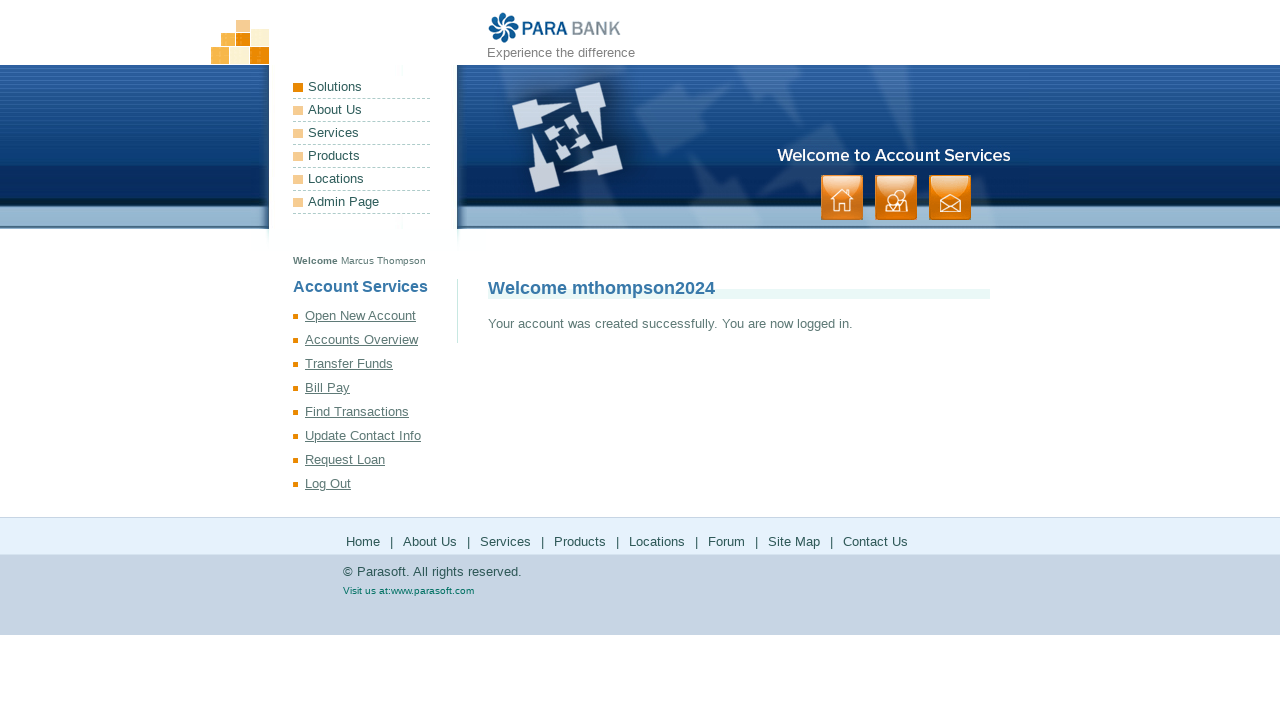